Navigates to Aiguillettes page, opens the sort dropdown, and selects the A to Z sorting option

Starting URL: https://www.glendale.com

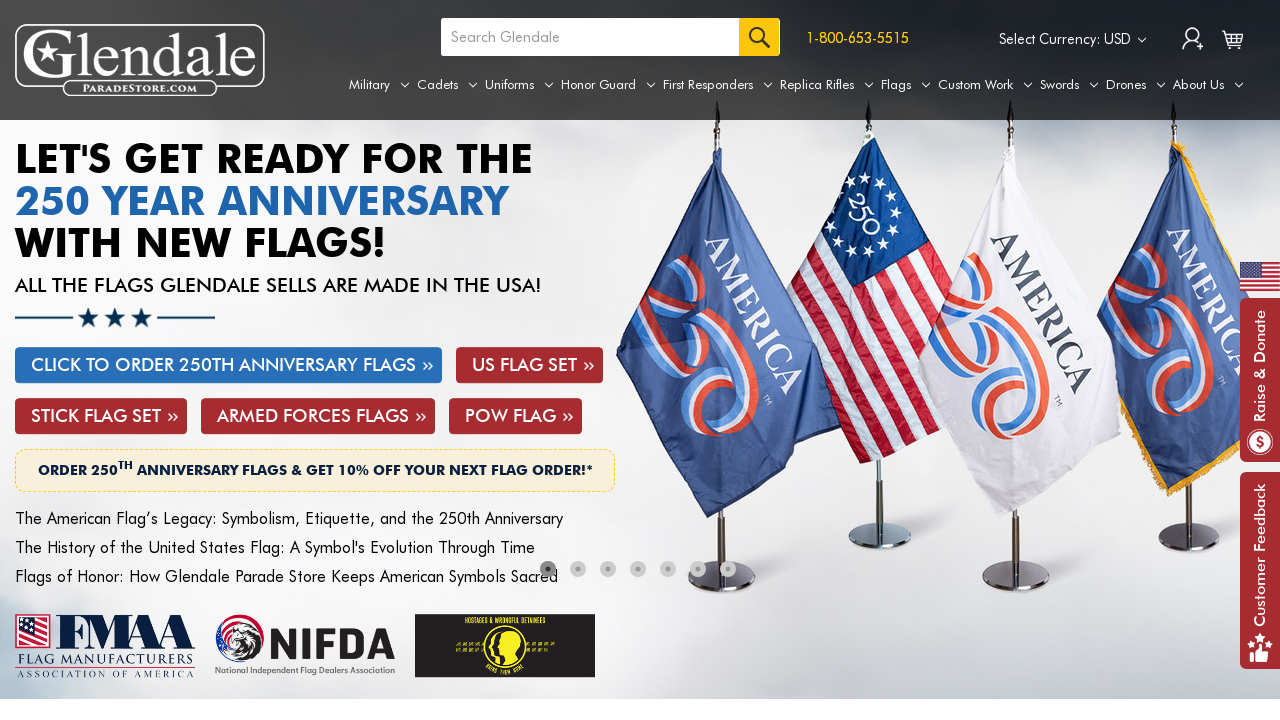

Hovered over Uniforms tab to reveal submenu at (519, 85) on a[aria-label='Uniforms']
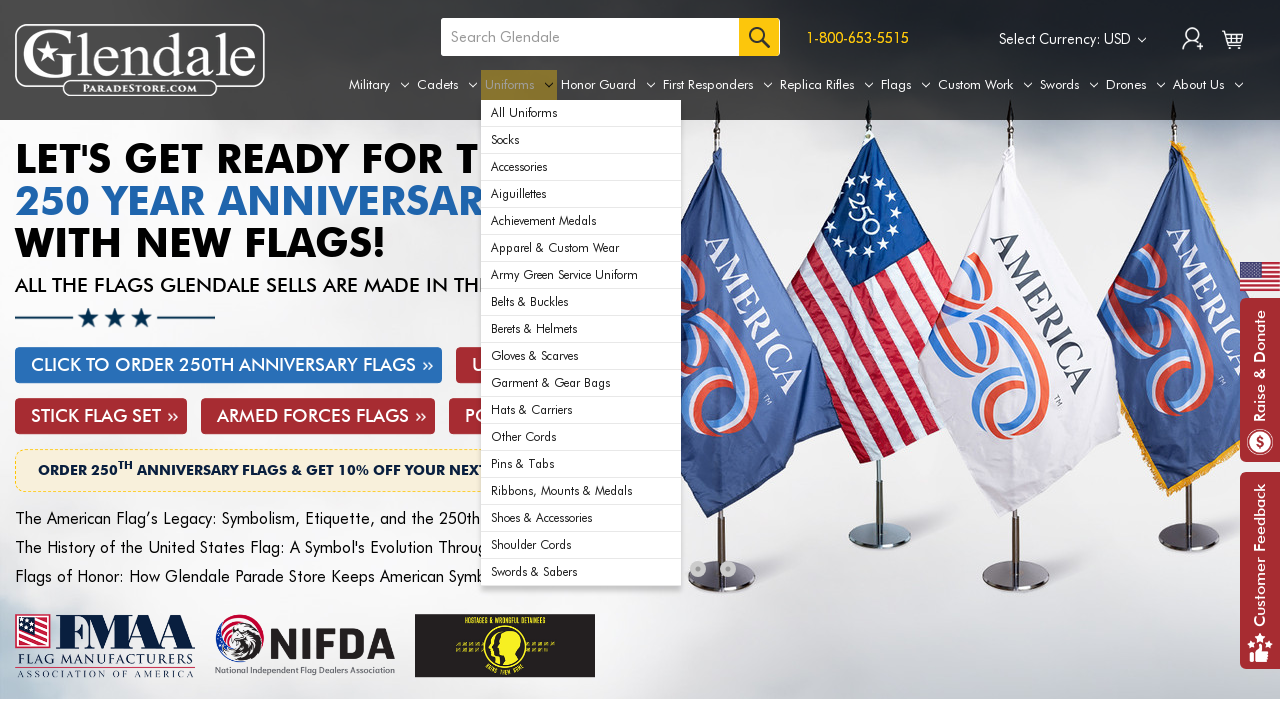

Clicked on Aiguillettes option from submenu at (581, 194) on #navPages-29 ul.navPage-subMenu-list li:nth-child(4) a
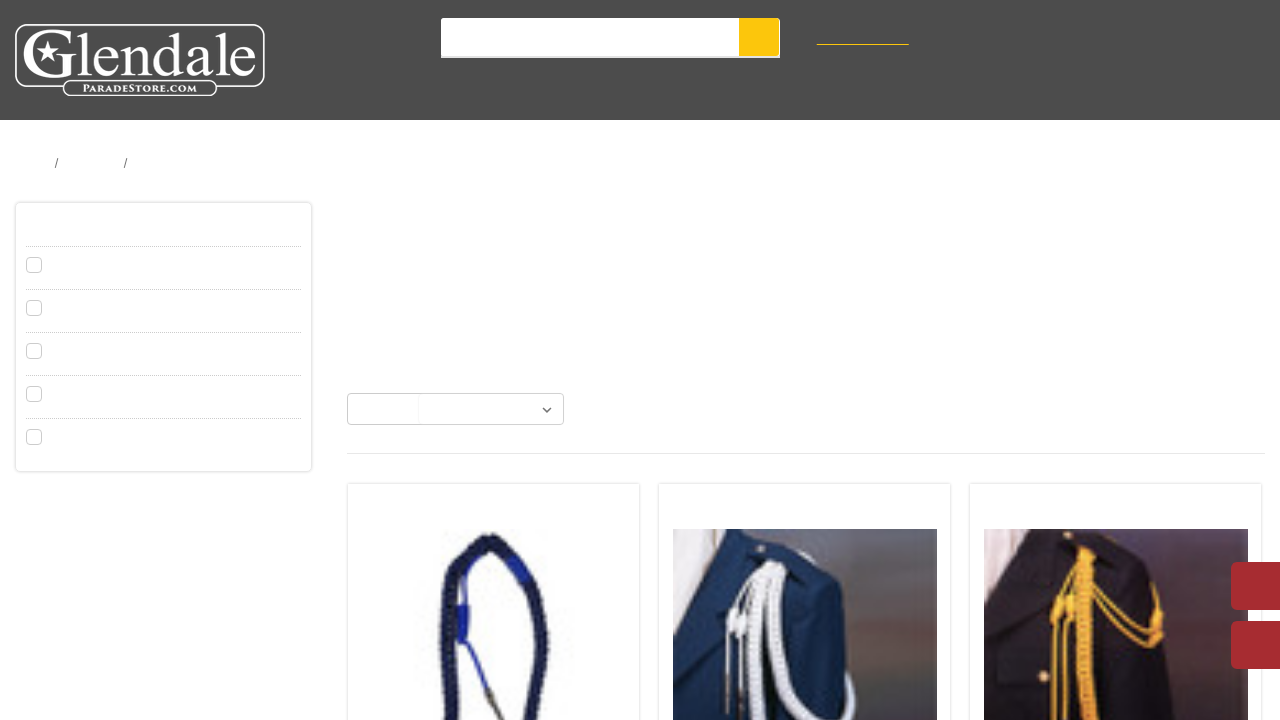

Clicked on sort dropdown at (491, 409) on #sort
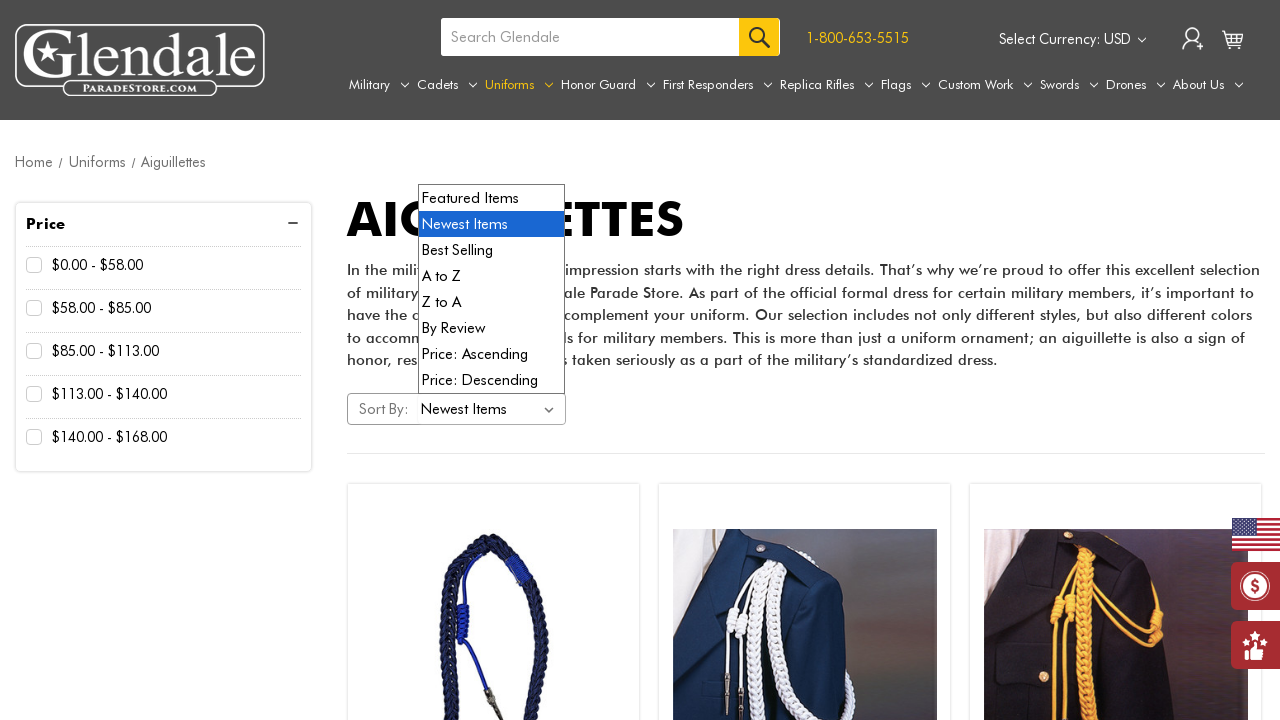

Selected A to Z sorting option from dropdown on #sort
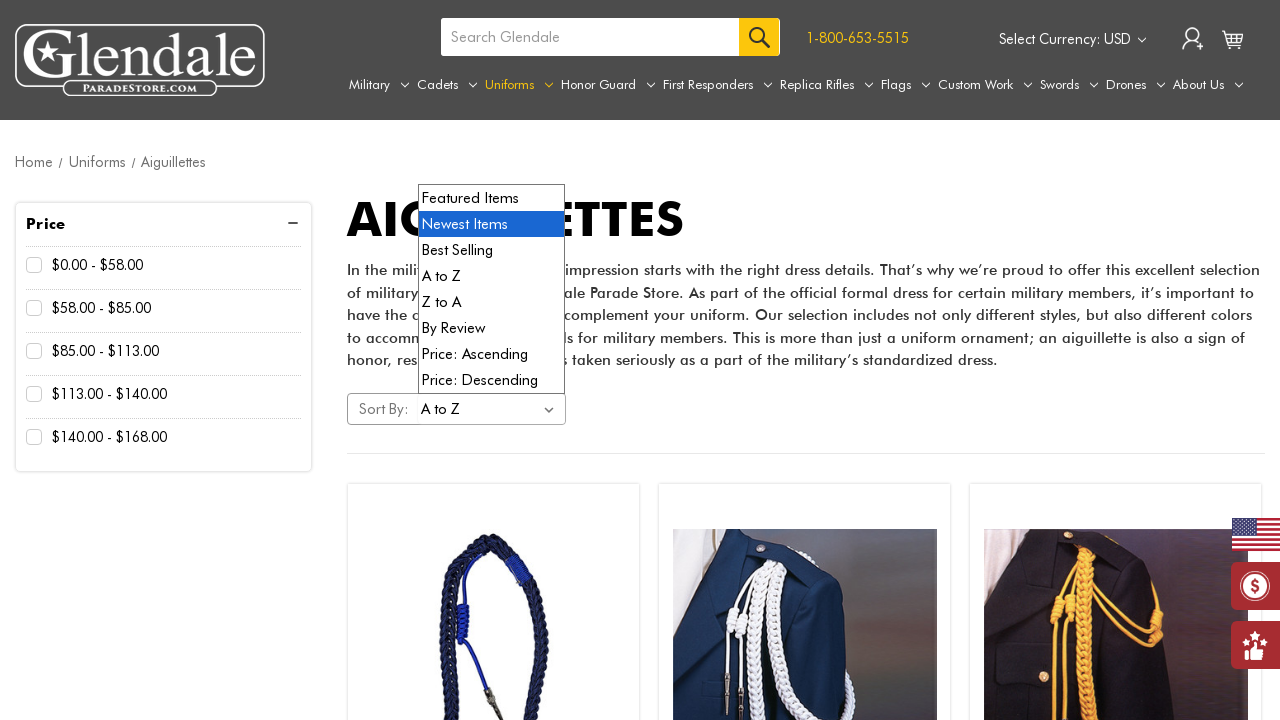

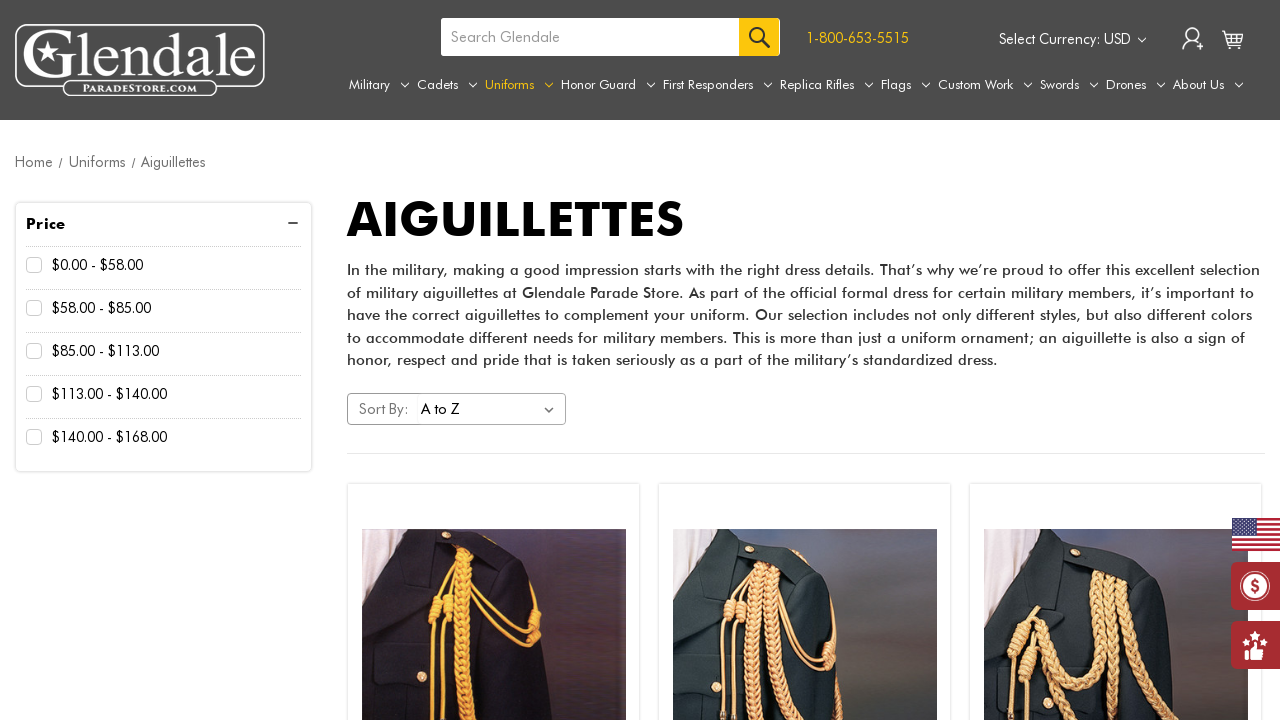